Navigates to a football statistics website, selects "All matches", chooses Argentina from country dropdown, and selects a specific season from the season dropdown

Starting URL: https://www.adamchoi.co.uk/teamgoals/detailed

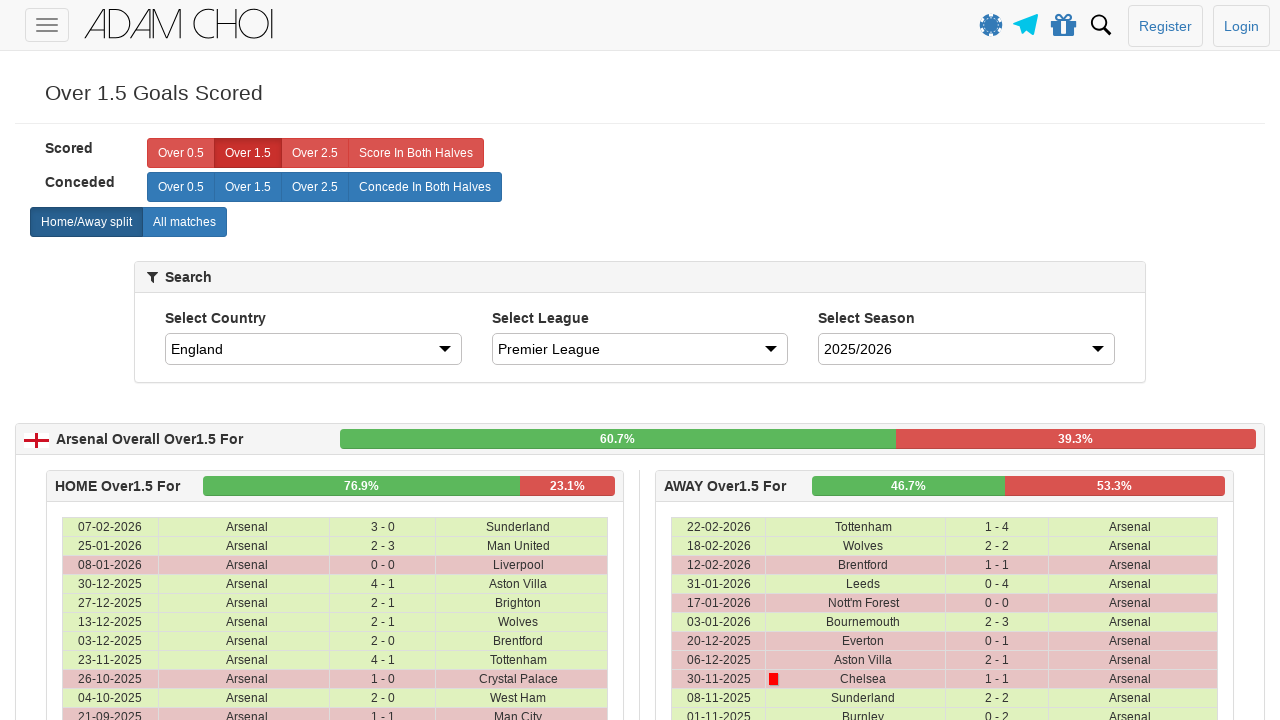

Clicked 'All matches' button at (184, 222) on xpath=//label[@analytics-event="All matches"]
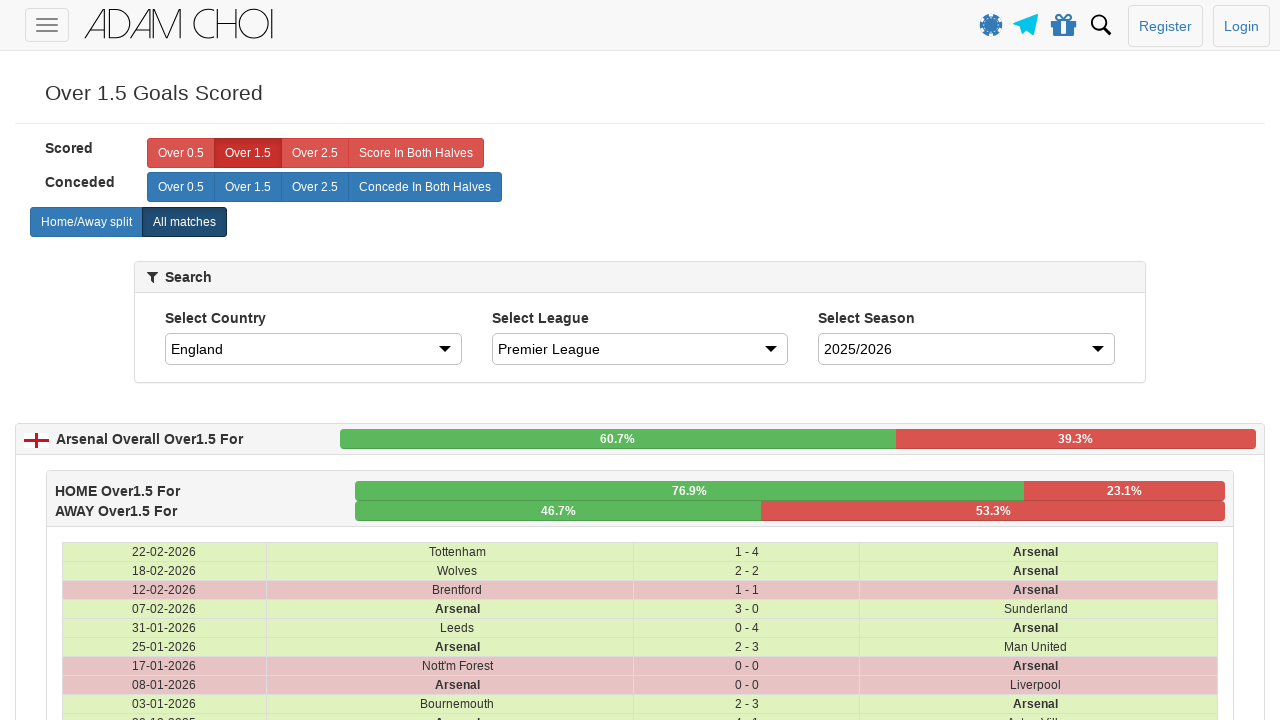

Selected Argentina from country dropdown on #country
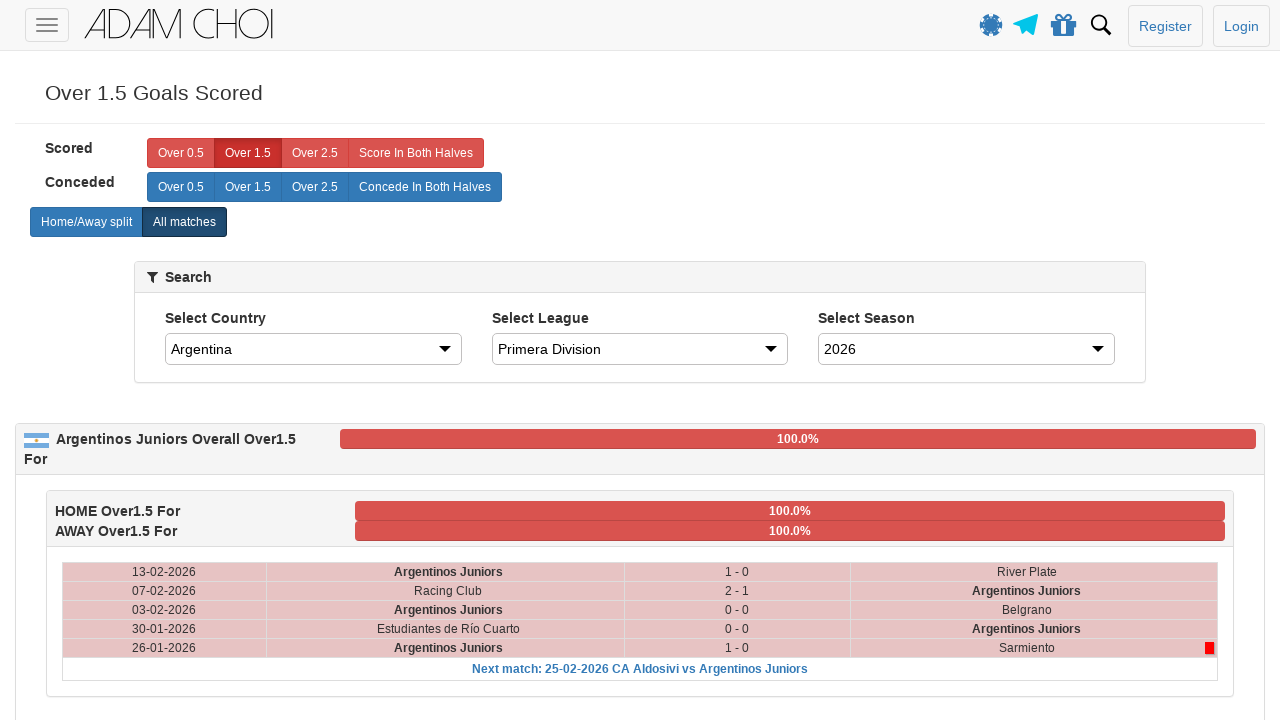

Waited 3 seconds for page to update after country selection
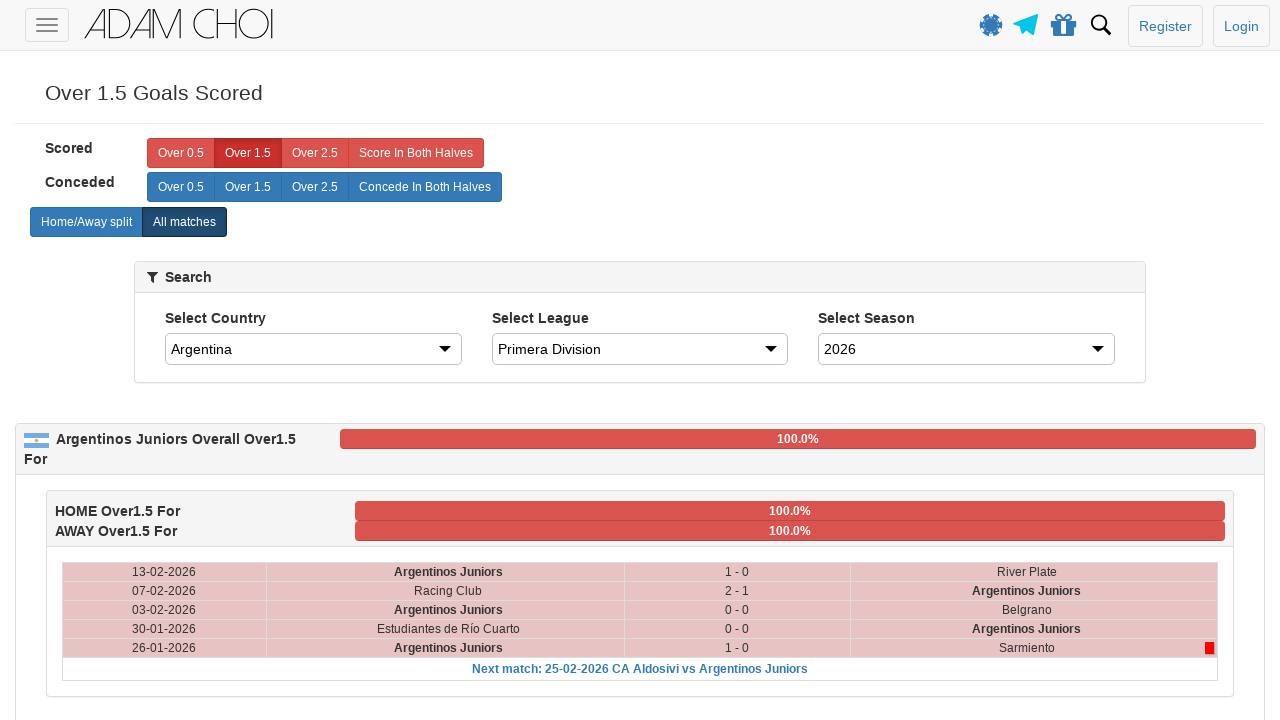

Located season dropdown element
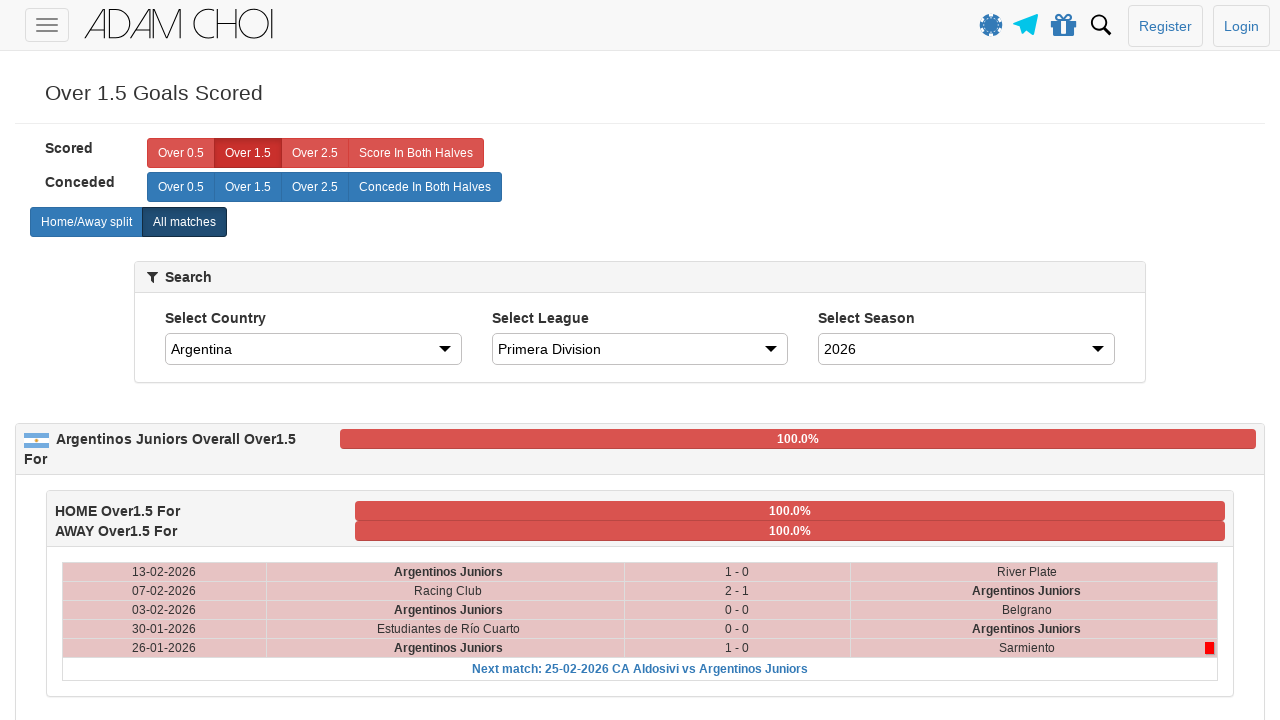

Retrieved all season options from dropdown
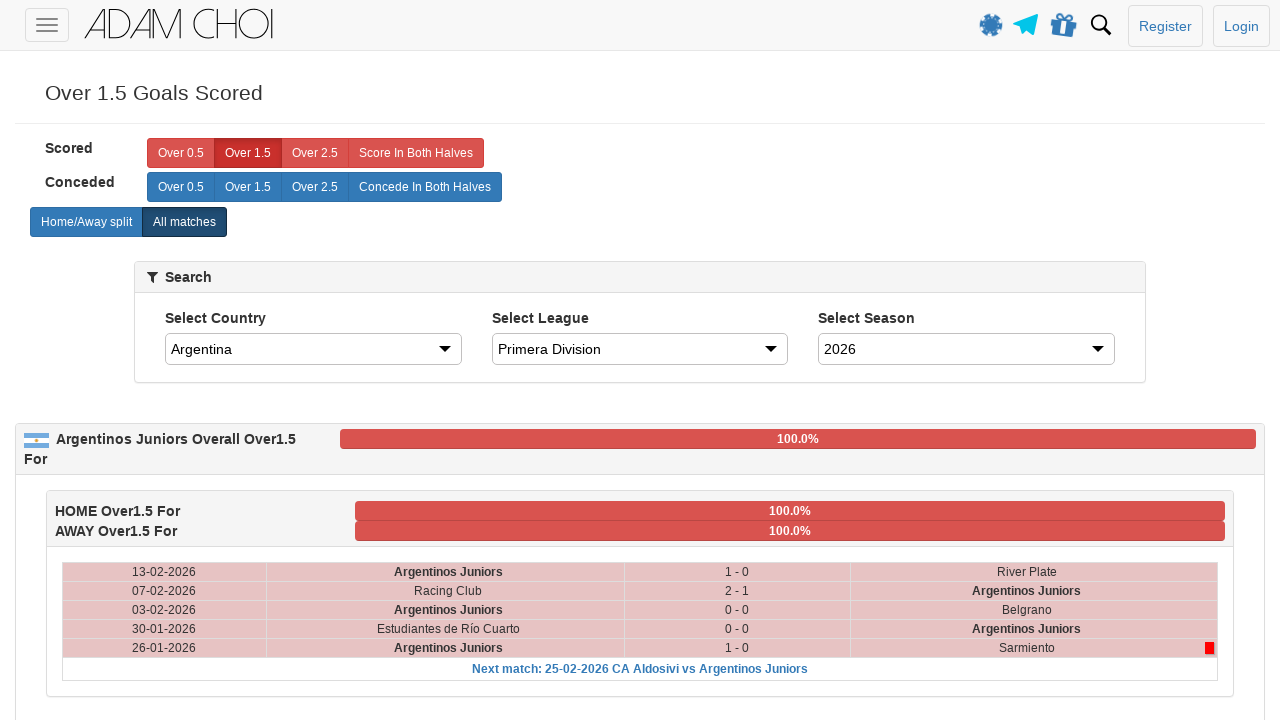

Selected second option (index 1) from season dropdown on #season
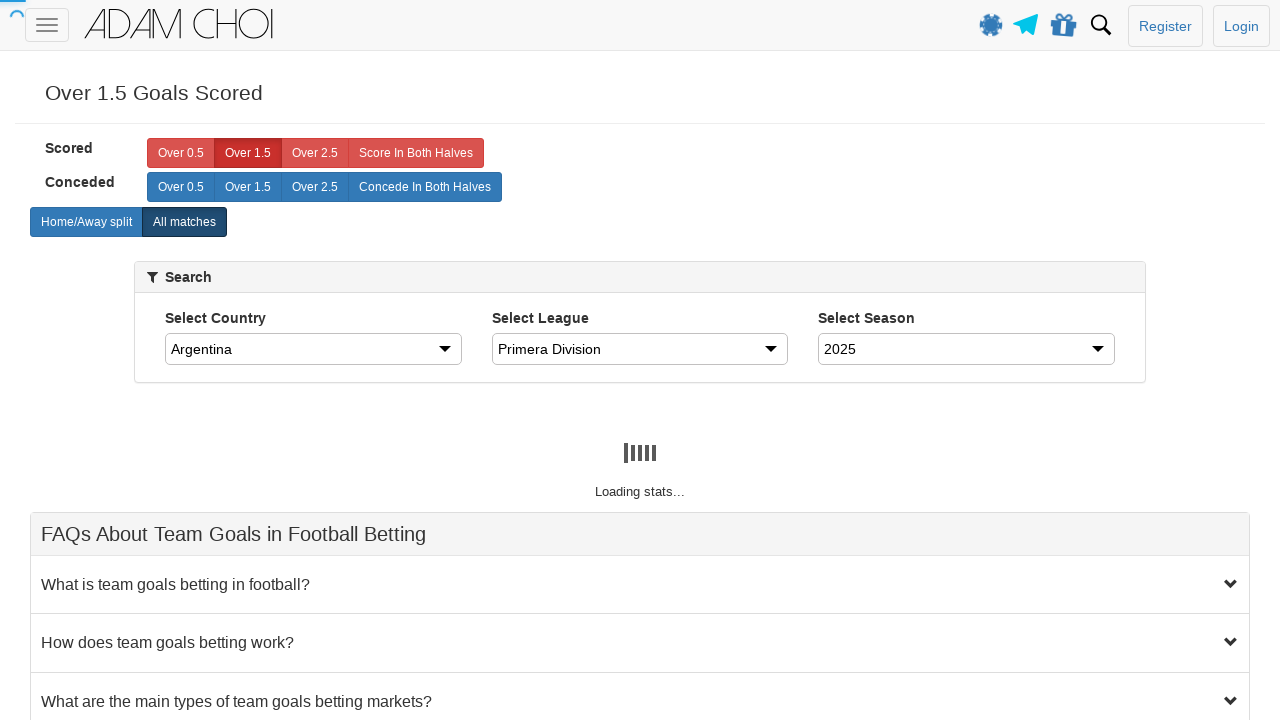

Waited 3 seconds for match results to load
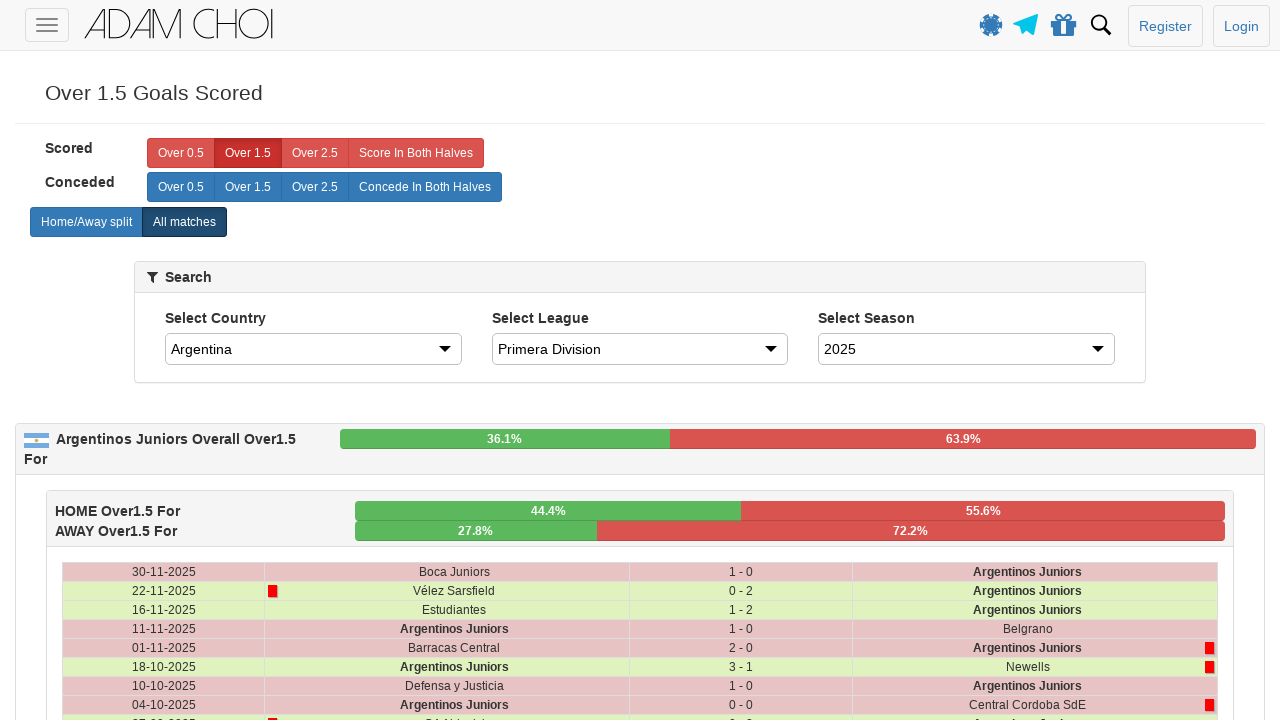

Verified that match data is present in table rows
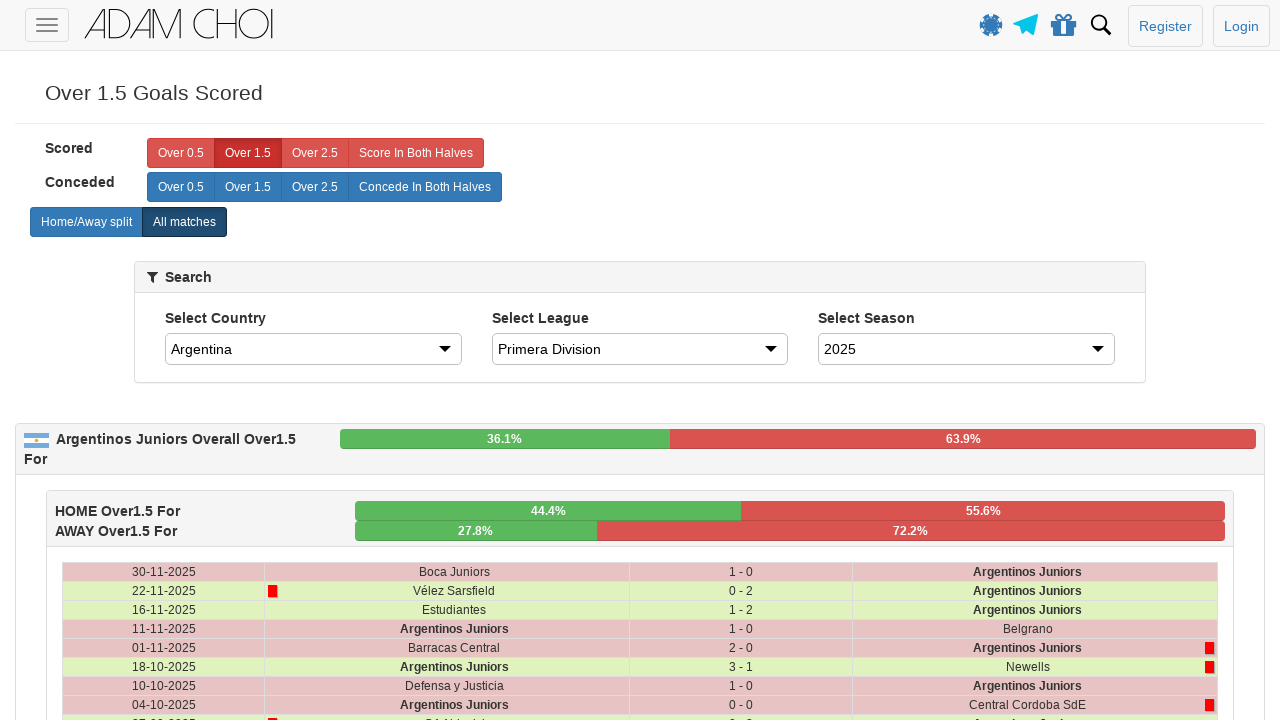

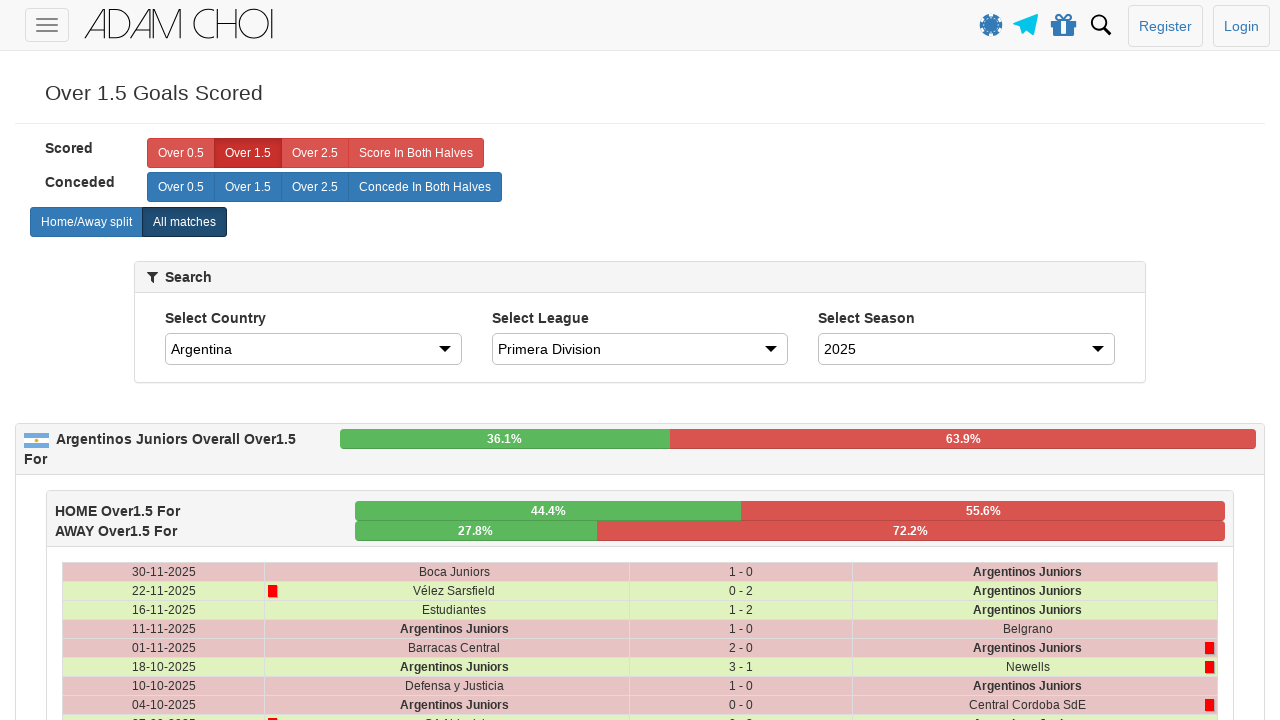